Tests highlighting an element on a page by finding a specific element and verifying it can be located on a large page

Starting URL: http://the-internet.herokuapp.com/large

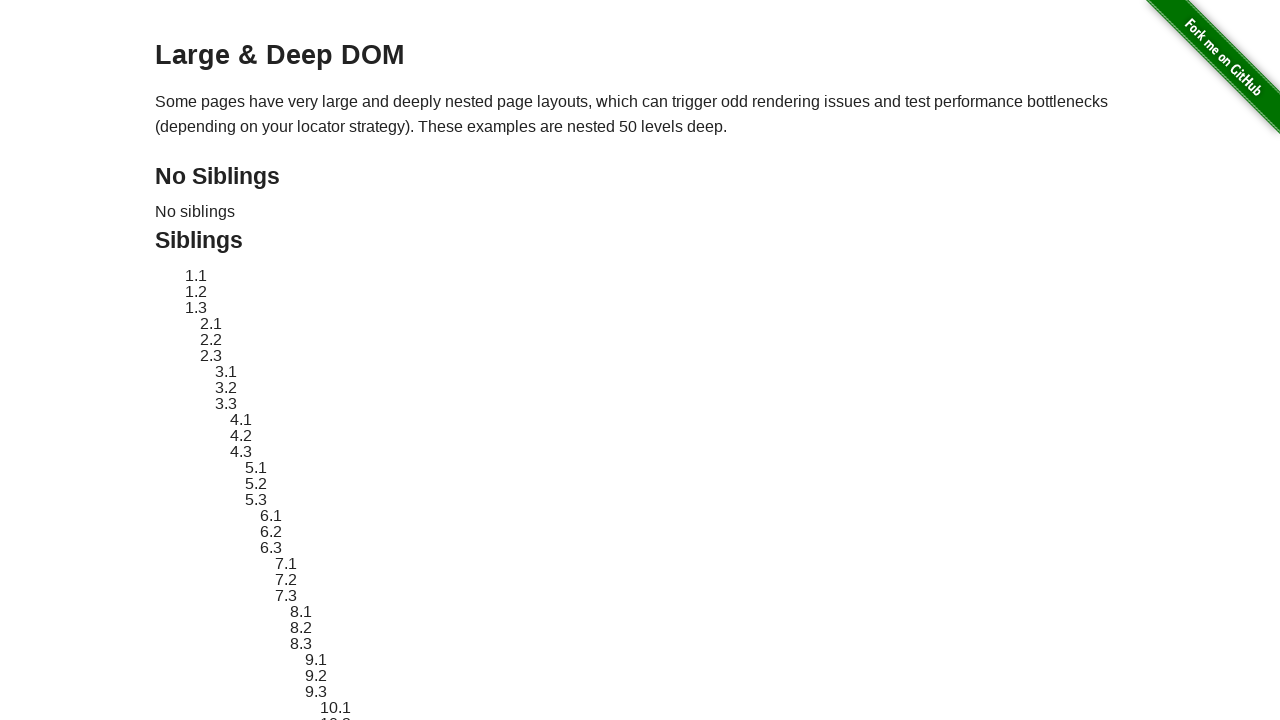

Located and waited for element #sibling-2.3 on the large page
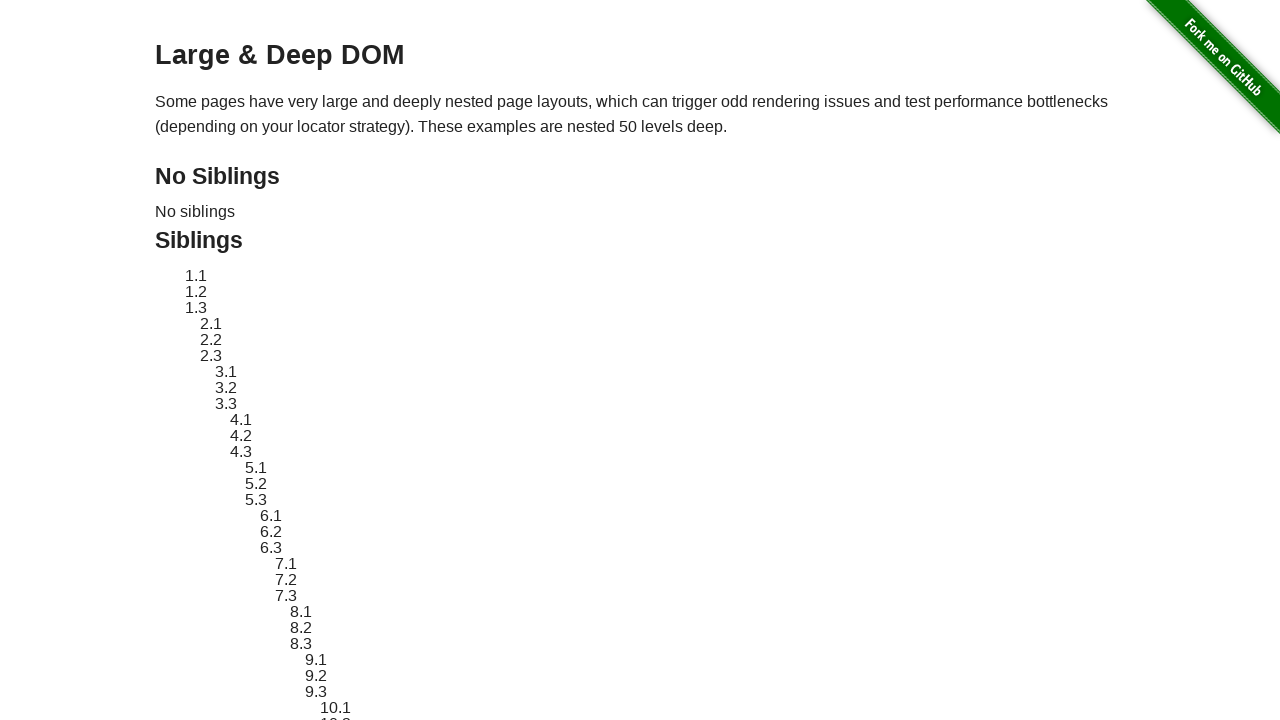

Applied red dashed border highlight to element #sibling-2.3
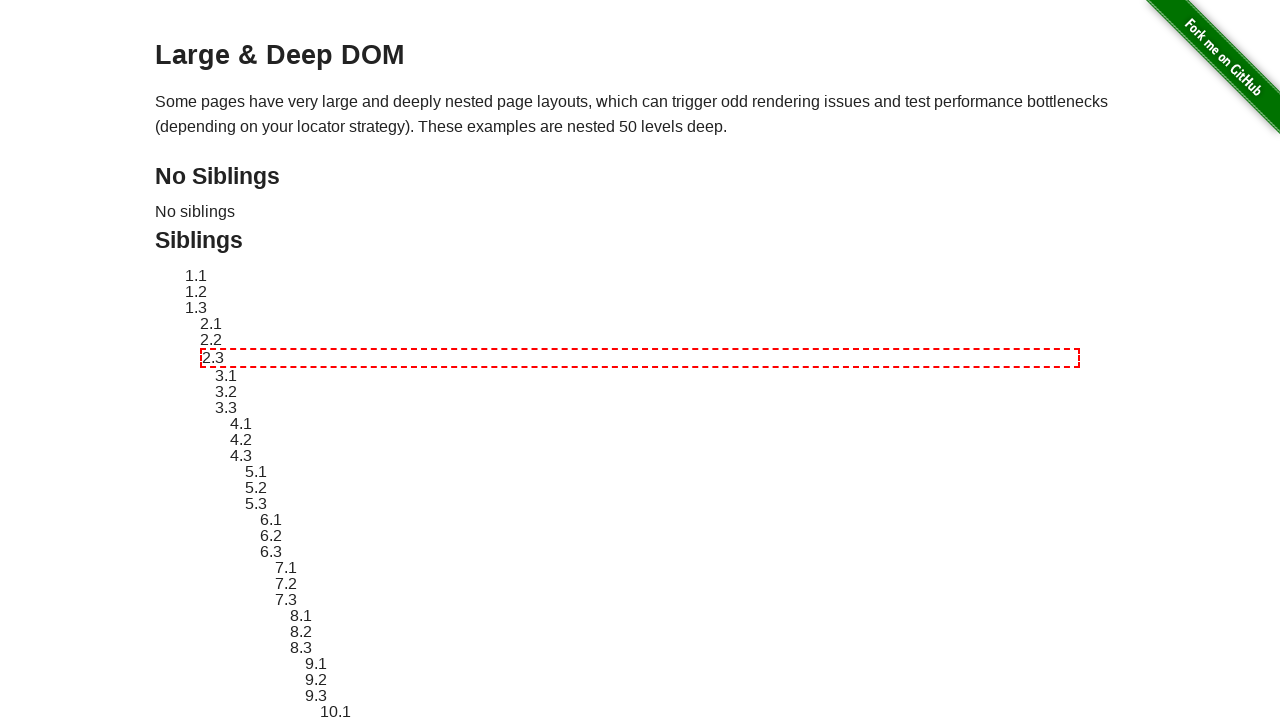

Waited 1 second to observe the highlighted element
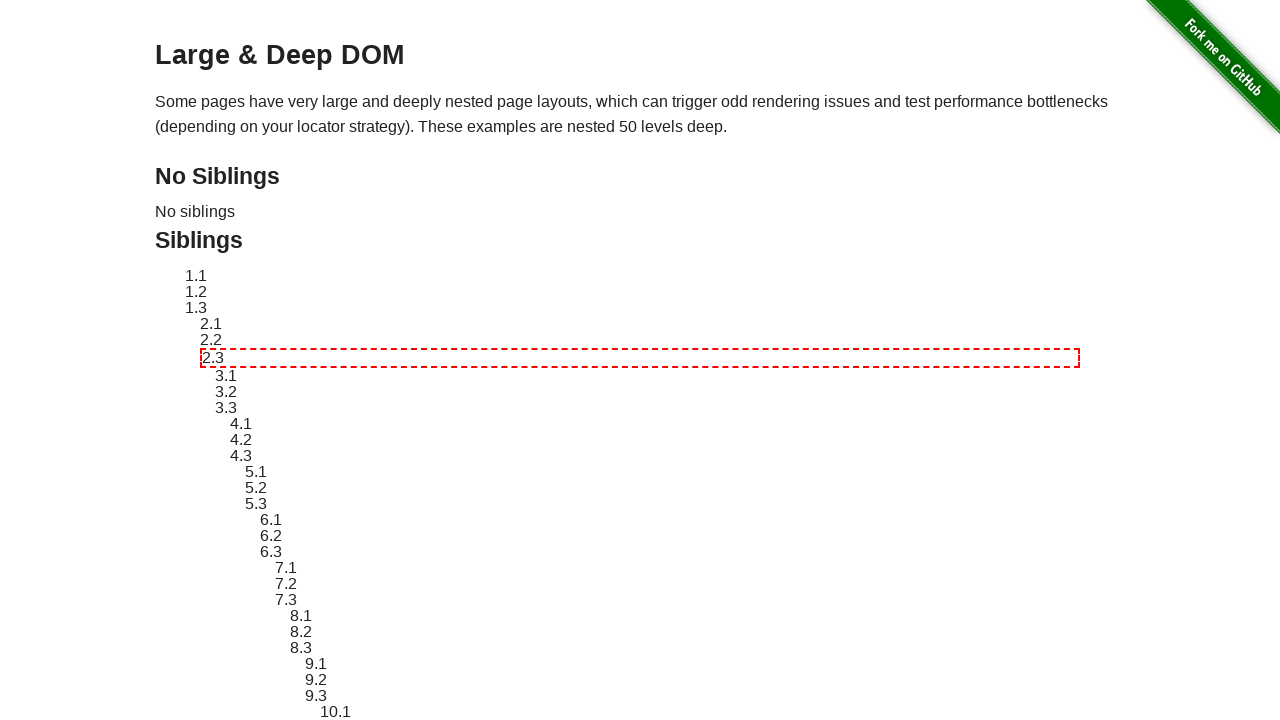

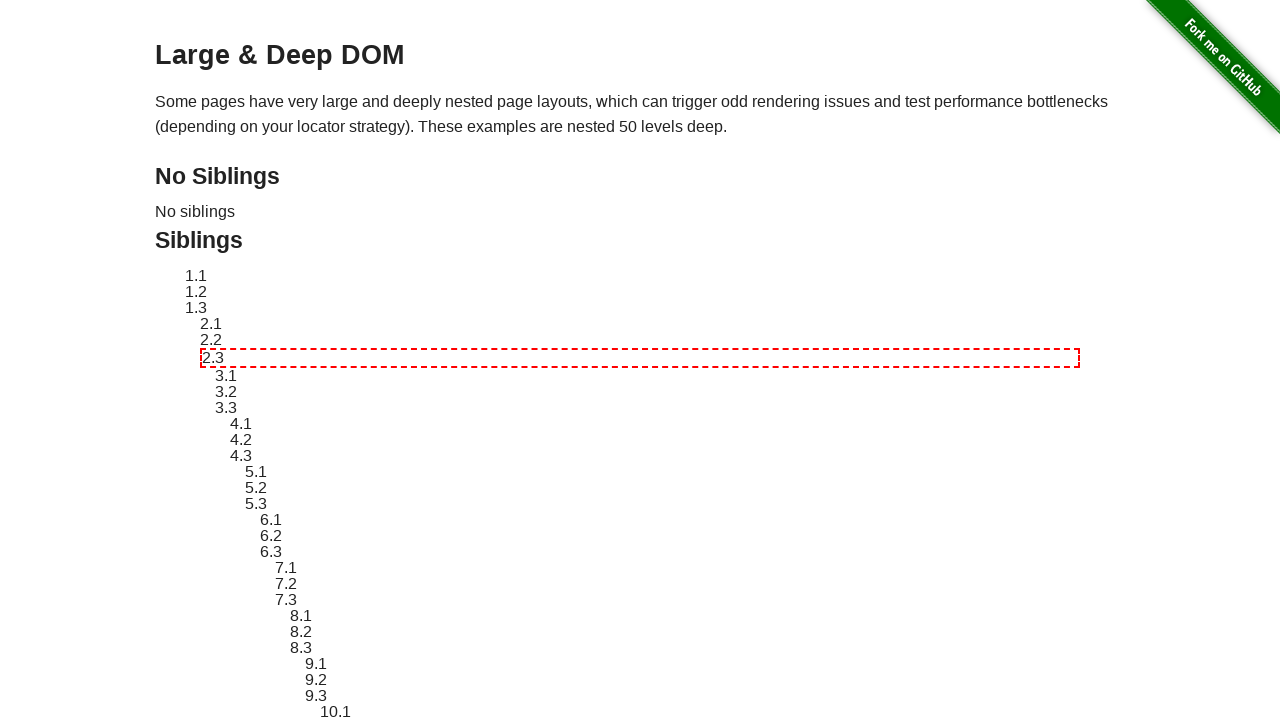